Tests the e-commerce flow on DemoBlaze: navigates to Laptops category, adds two products to cart, removes one item, and completes checkout with order placement.

Starting URL: https://www.demoblaze.com

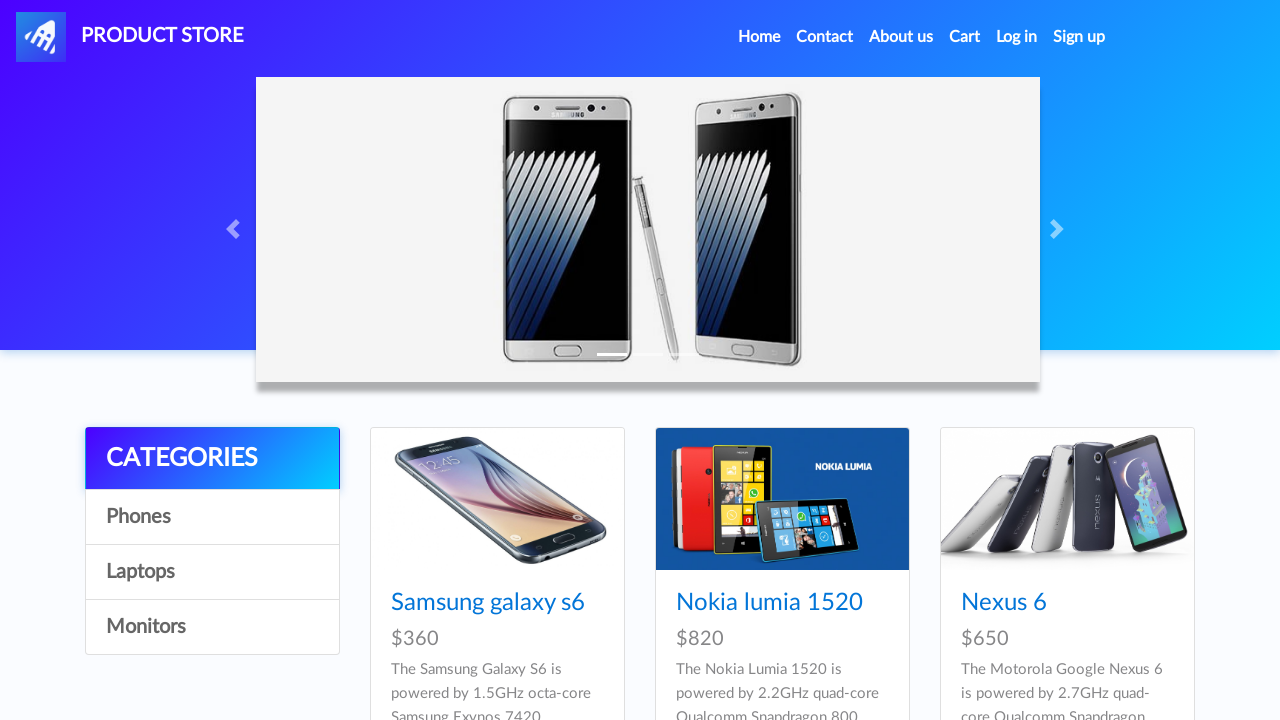

Clicked on Laptops category at (212, 572) on xpath=//div[@class='list-group']/a[text()='Laptops']
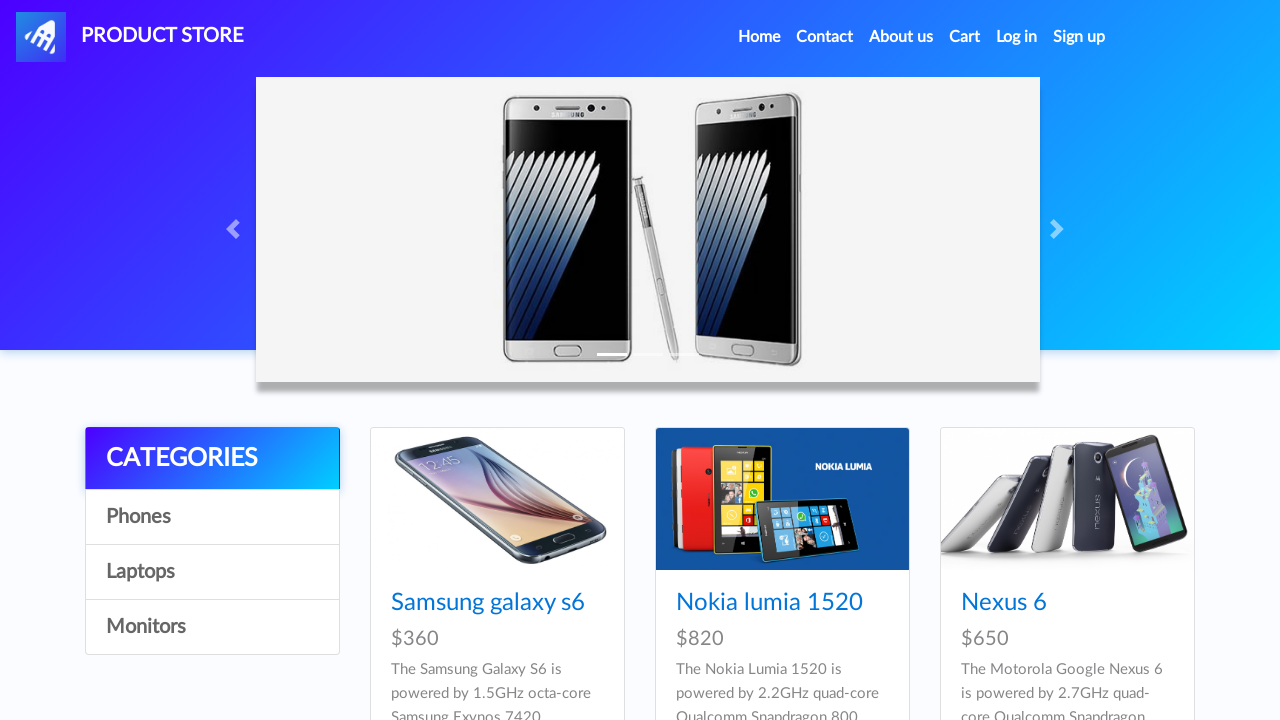

Sony vaio i5 product selector loaded
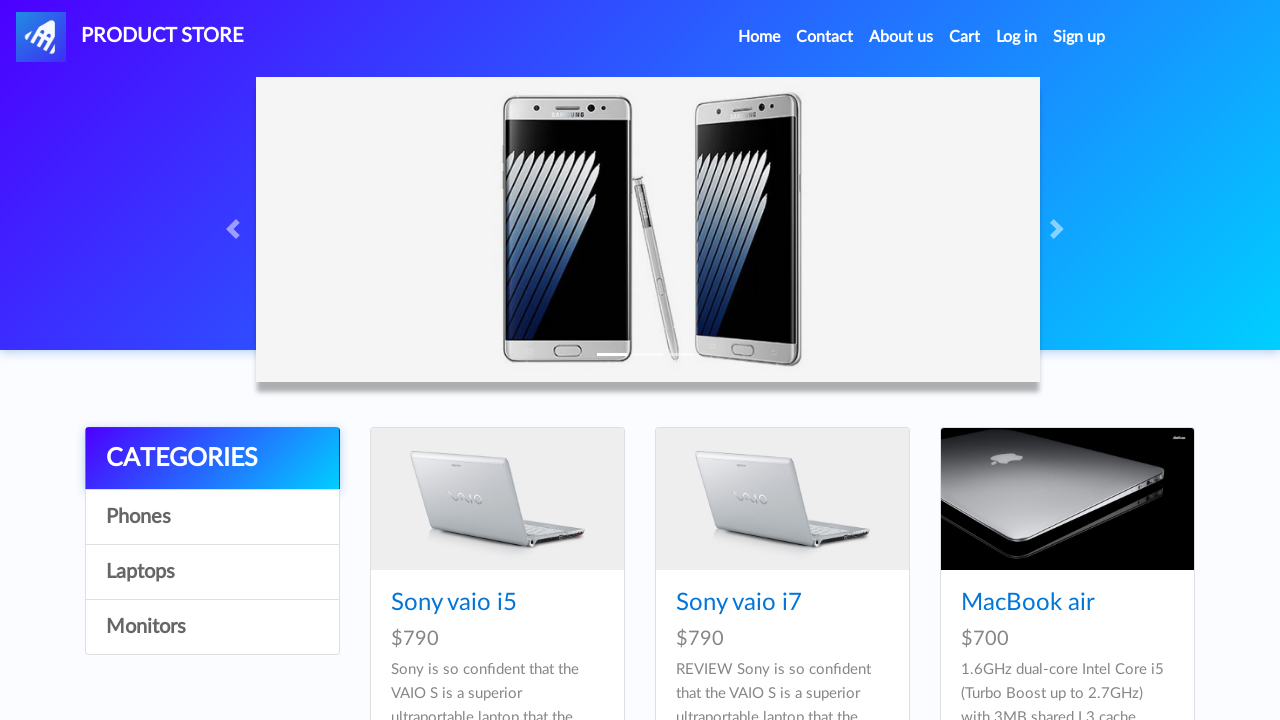

Clicked on Sony vaio i5 product at (454, 603) on xpath=//h4[@class='card-title']/a[text()='Sony vaio i5']
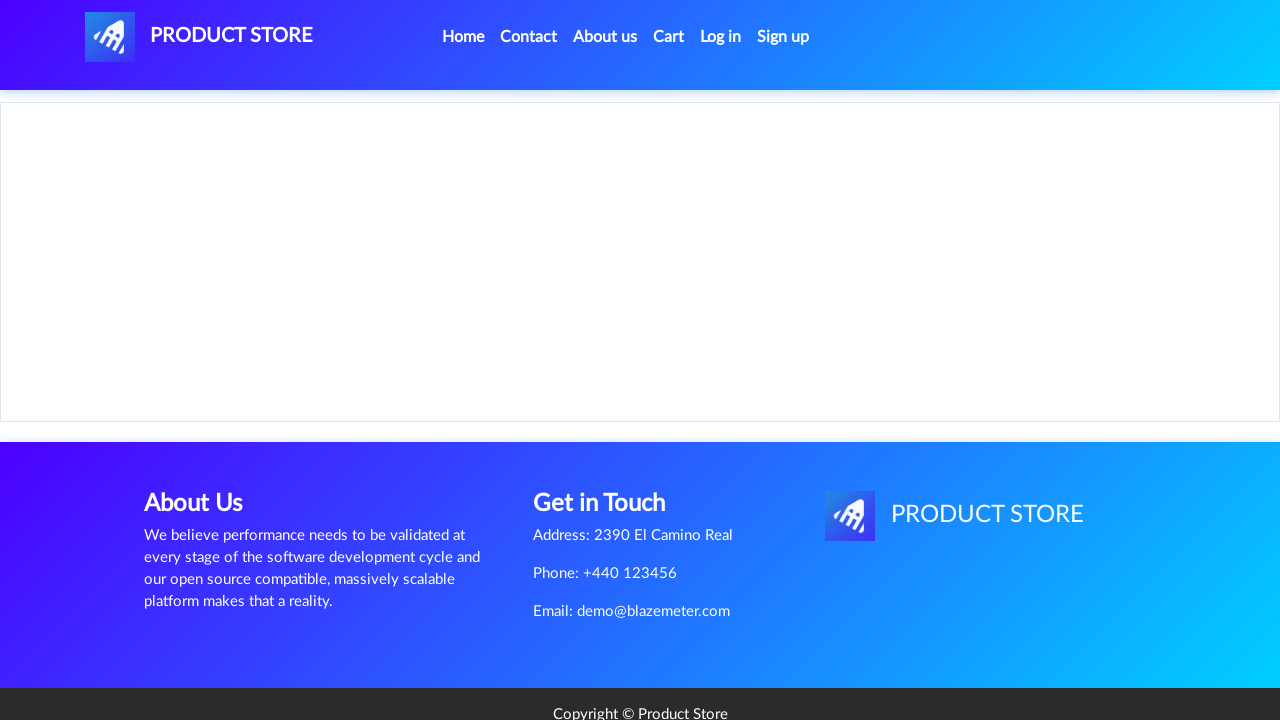

Sony vaio i5 product page loaded
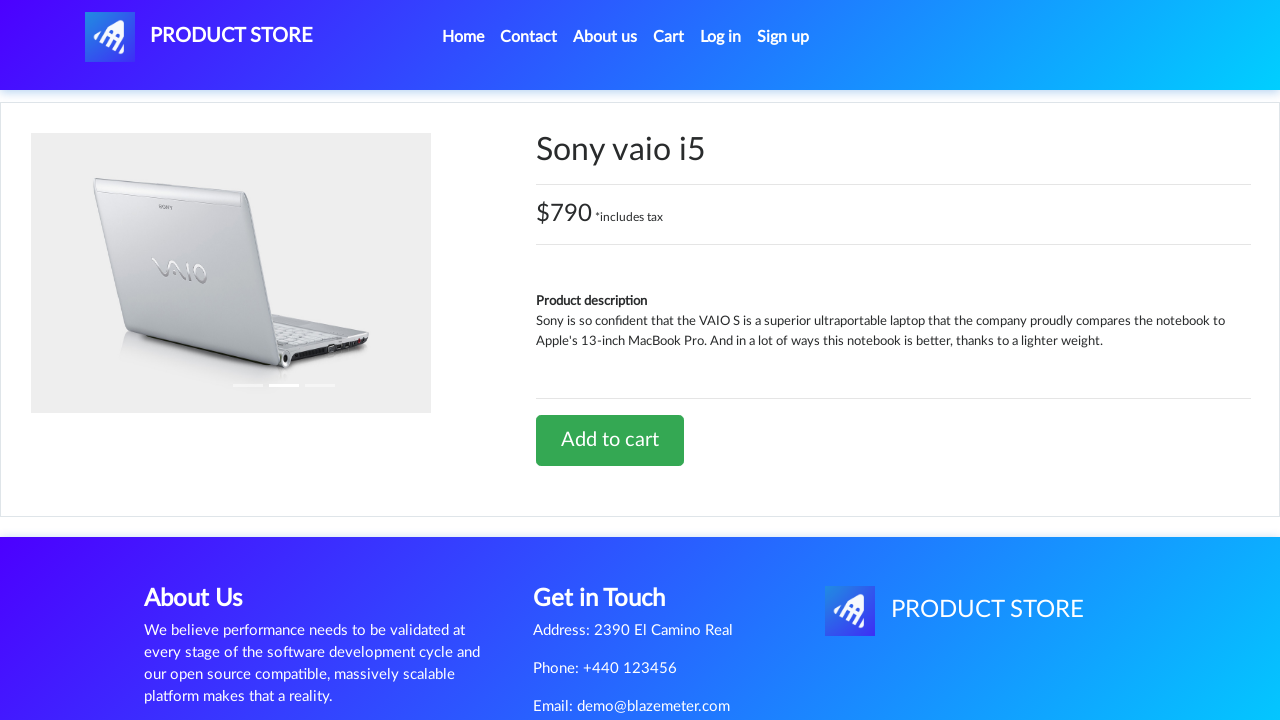

Clicked Add to cart for Sony vaio i5 at (610, 440) on xpath=//a[text()='Add to cart']
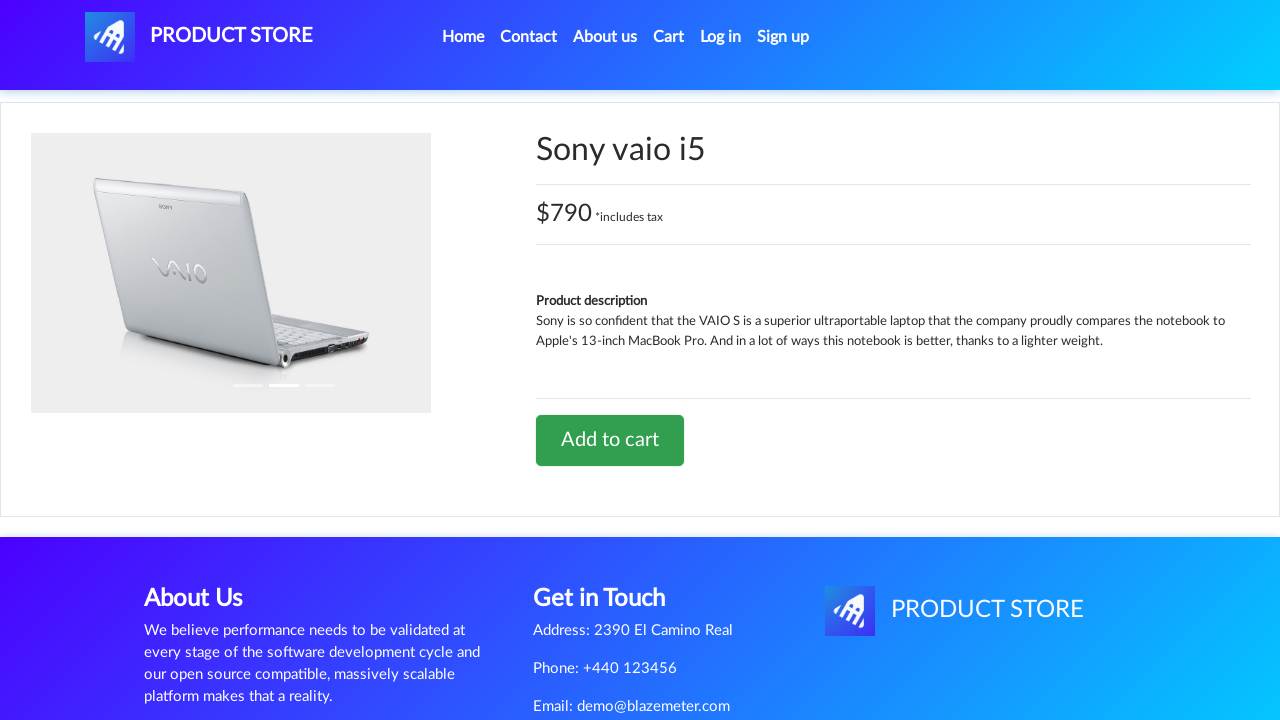

Accepted confirmation dialog for product added to cart
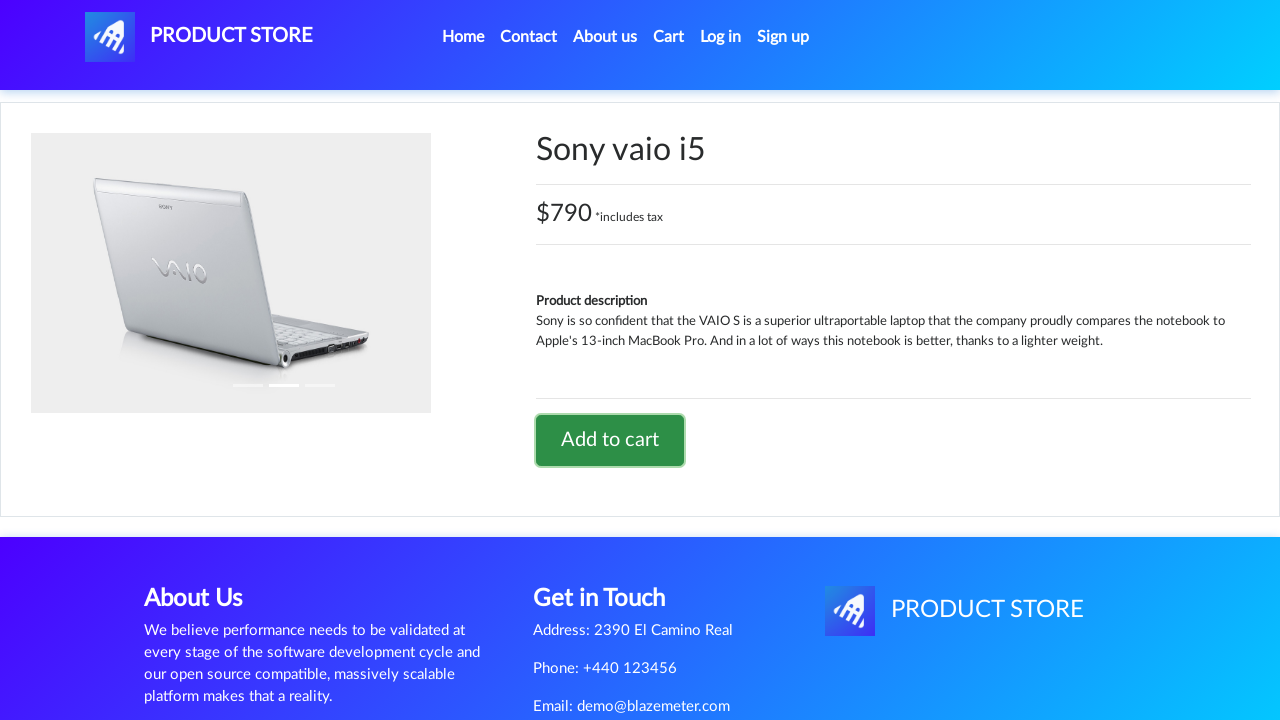

Waited for page to stabilize
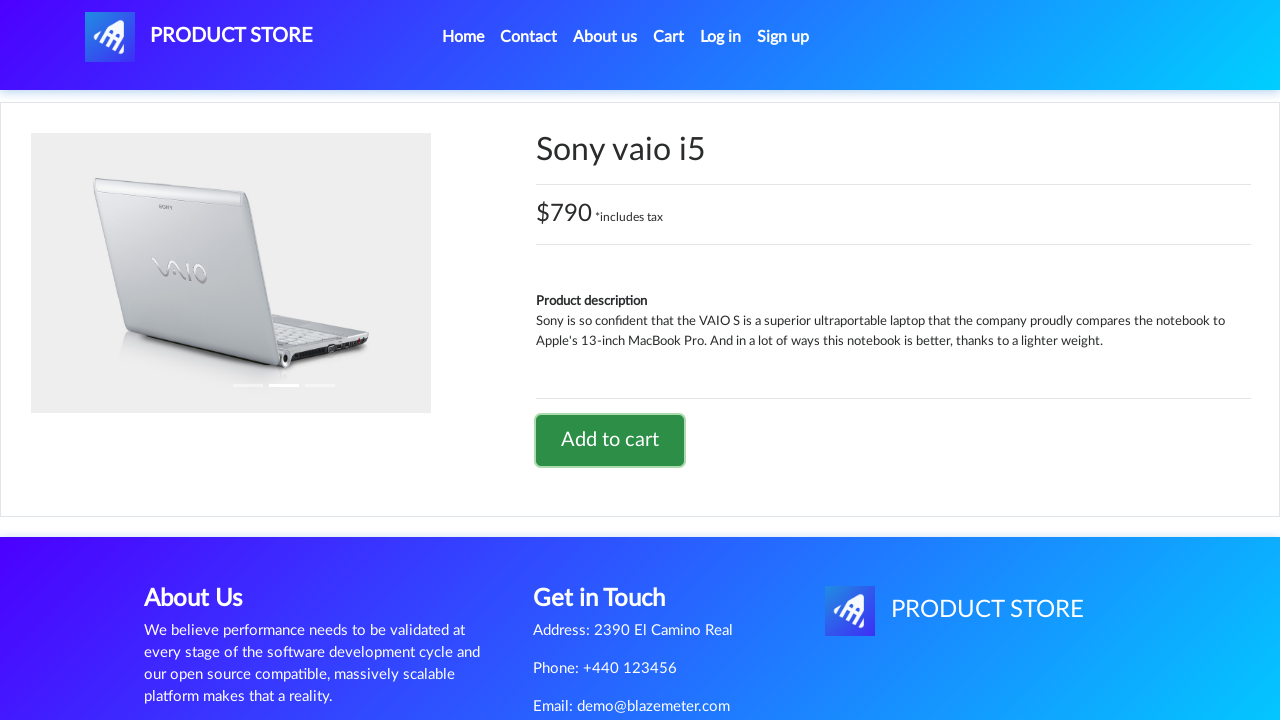

Clicked Home navigation link at (463, 37) on xpath=//a[@class='nav-link'][contains(text(),'Home')]
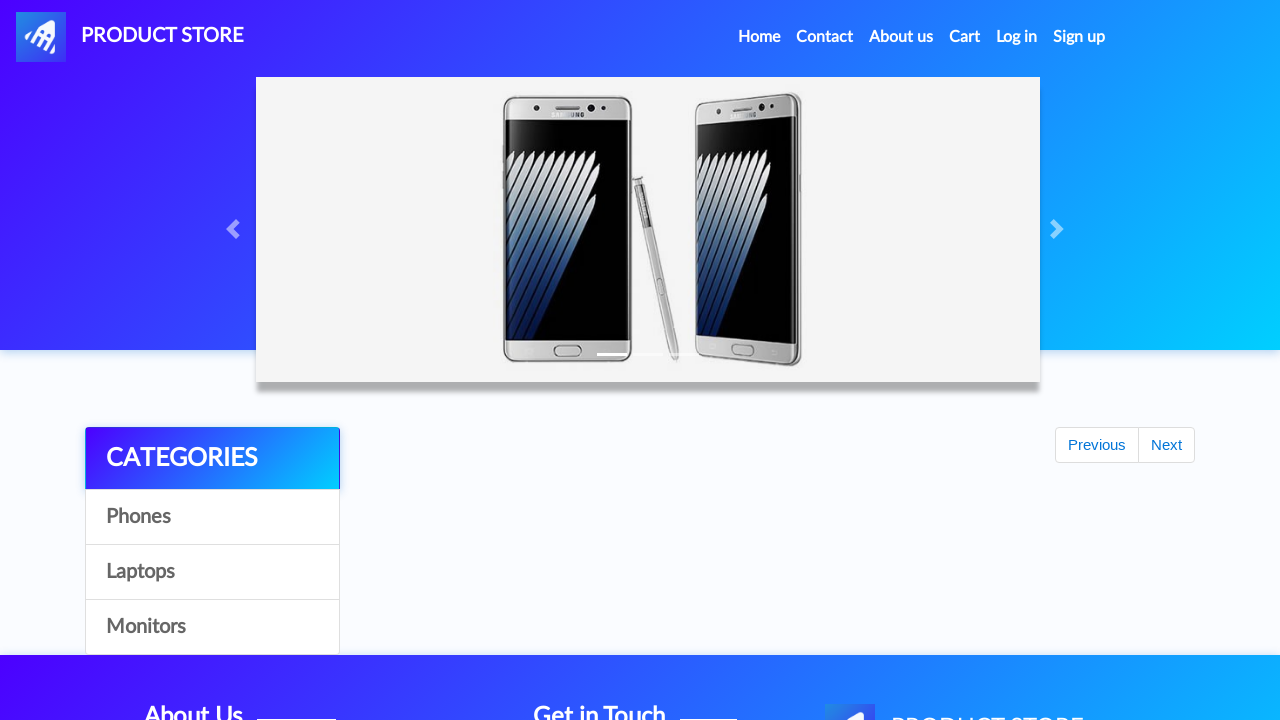

Clicked on Laptops category again at (212, 572) on xpath=//div[@class='list-group']/a[text()='Laptops']
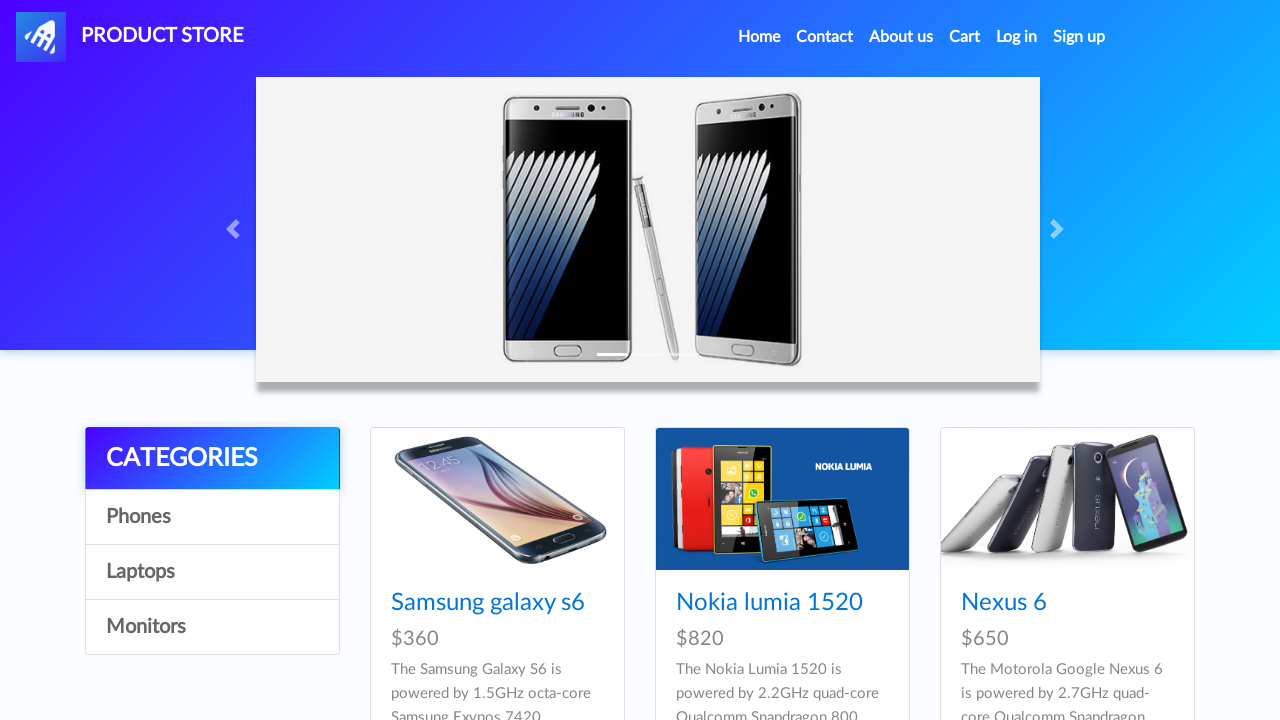

Dell i7 8gb product selector loaded
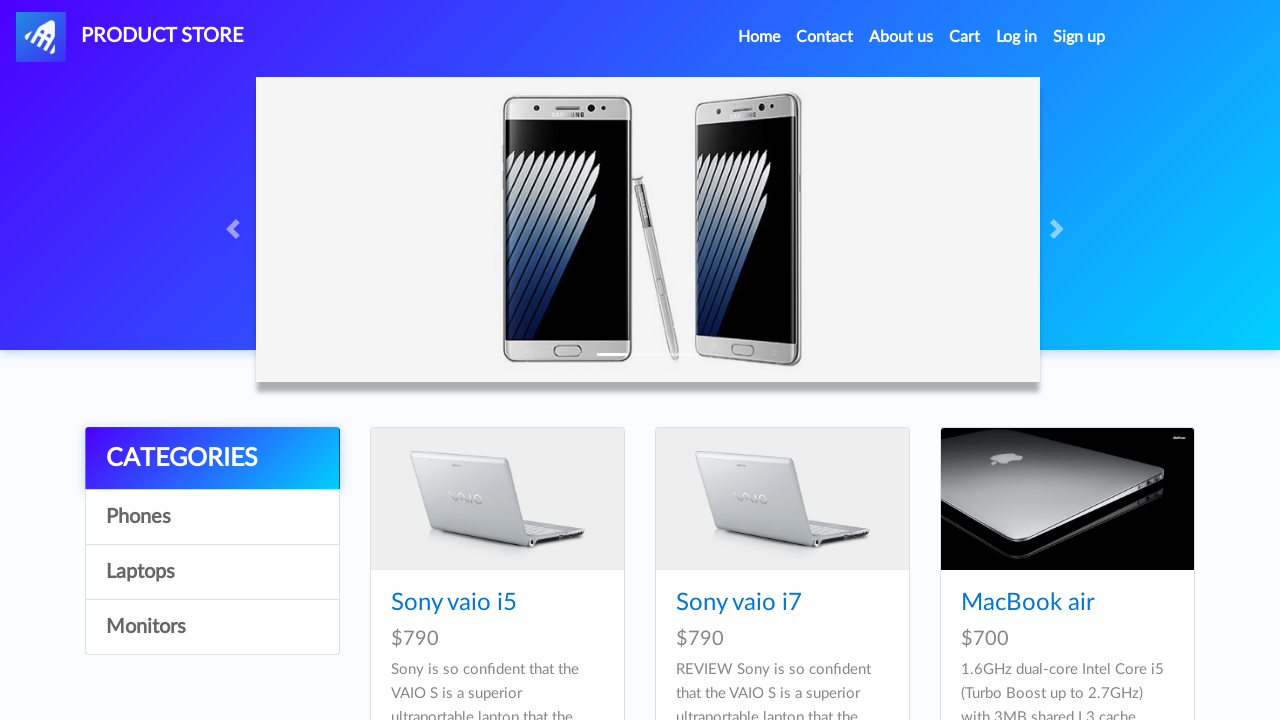

Clicked on Dell i7 8gb product at (448, 361) on xpath=//h4[@class='card-title']/a[text()='Dell i7 8gb']
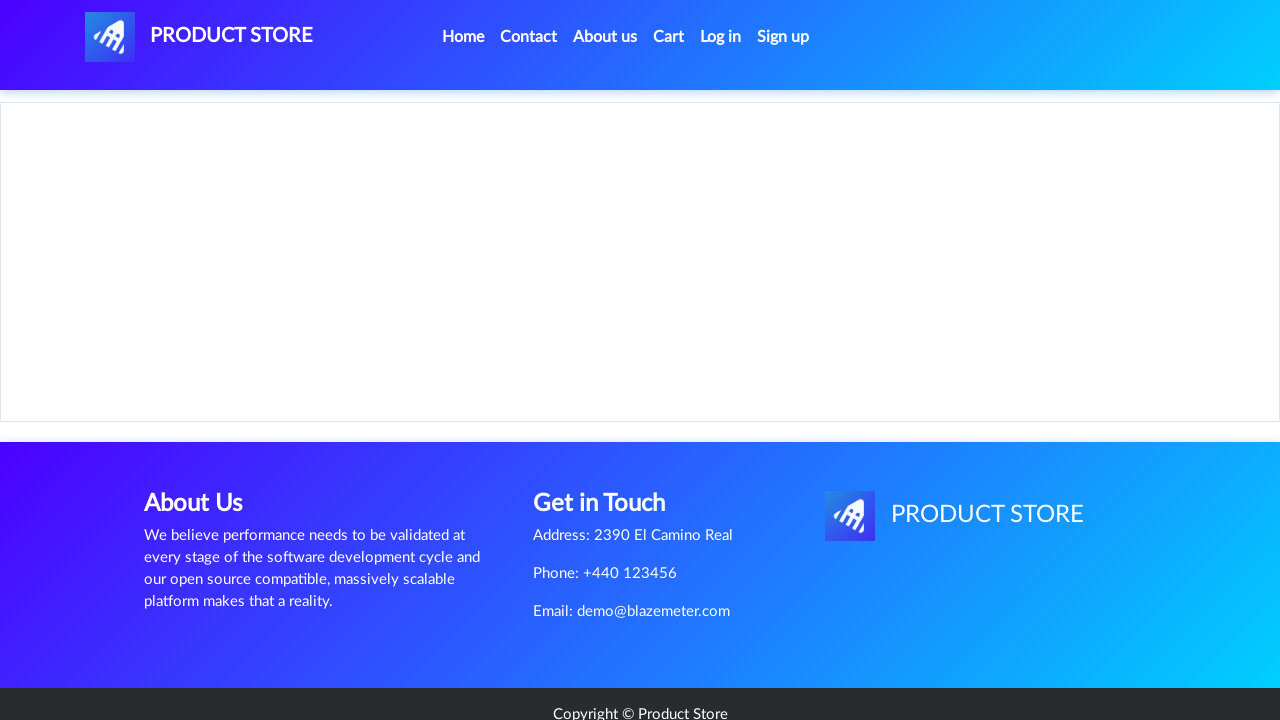

Dell i7 8gb product page loaded
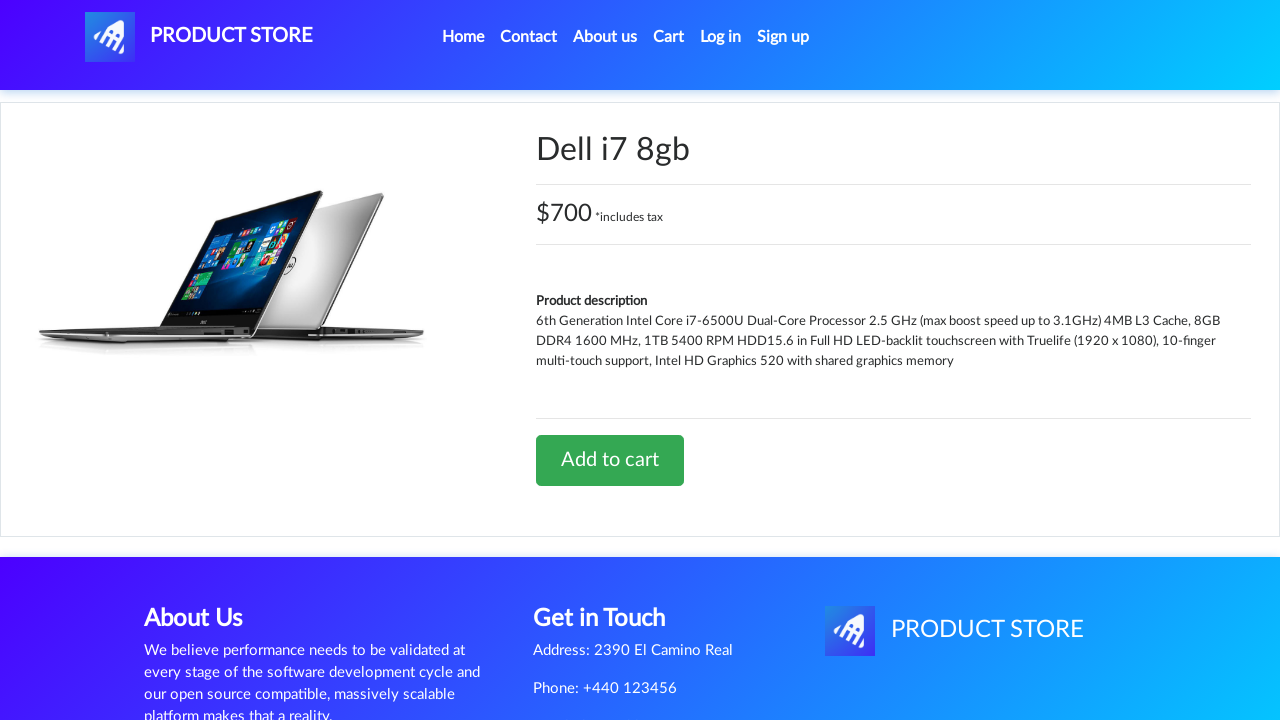

Clicked Add to cart for Dell i7 8gb at (610, 460) on xpath=//a[text()='Add to cart']
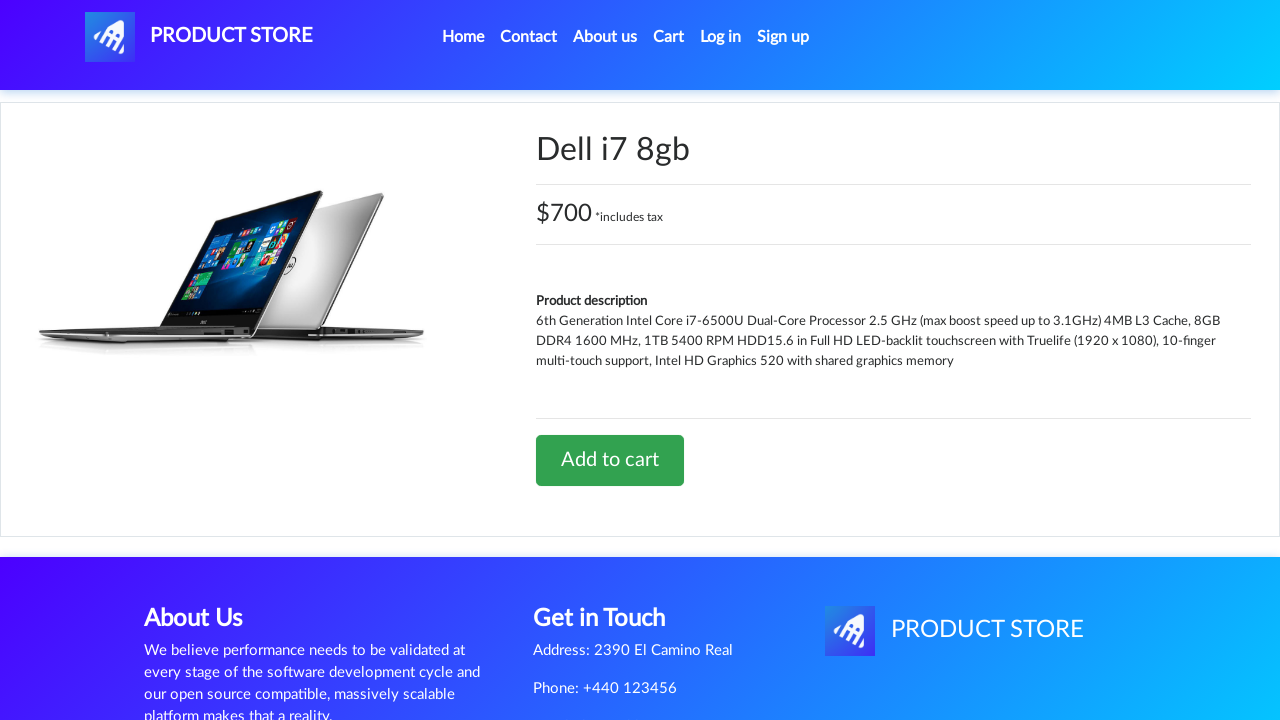

Waited for page to stabilize after adding second product
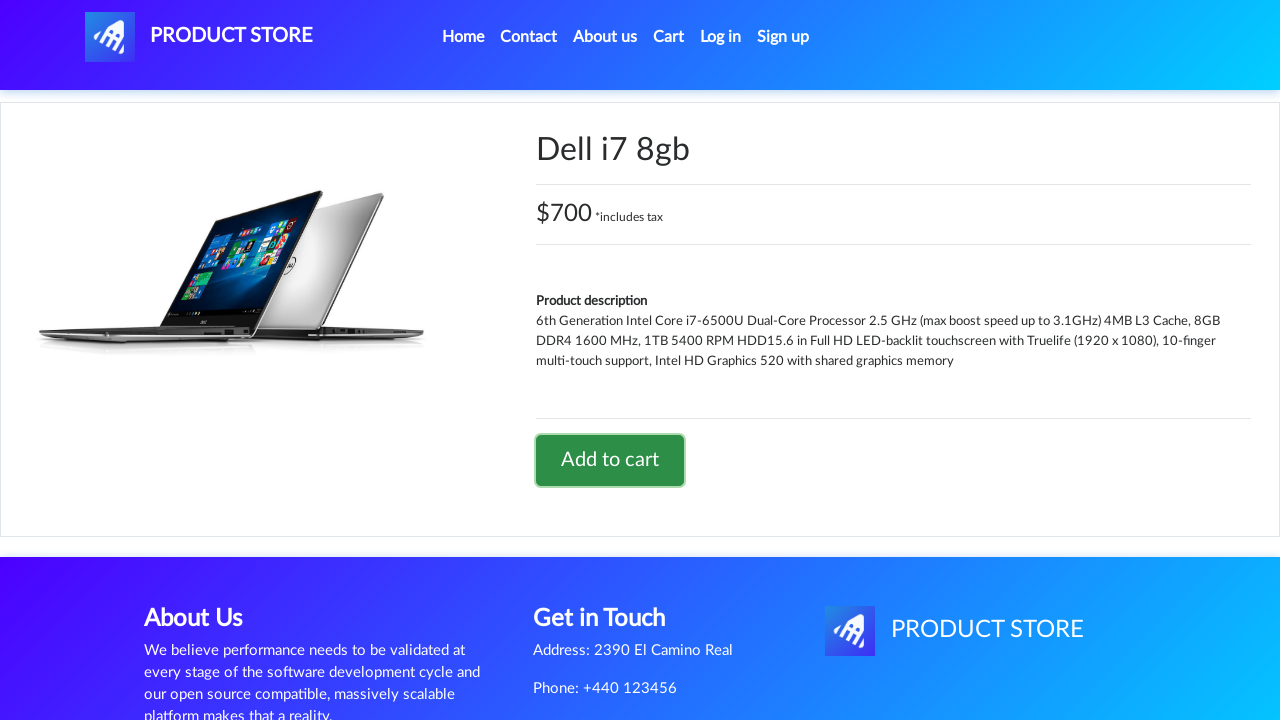

Clicked on Cart icon to view cart at (669, 37) on #cartur
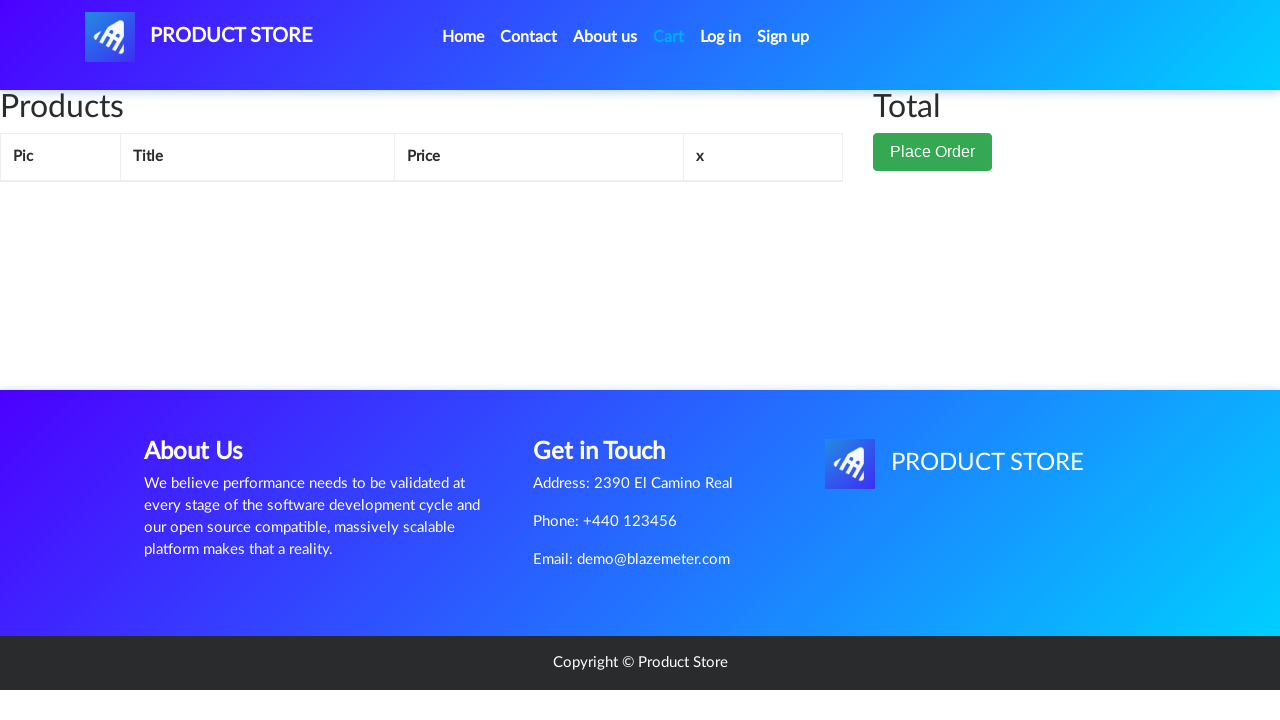

Delete button for Dell i7 8gb loaded in cart
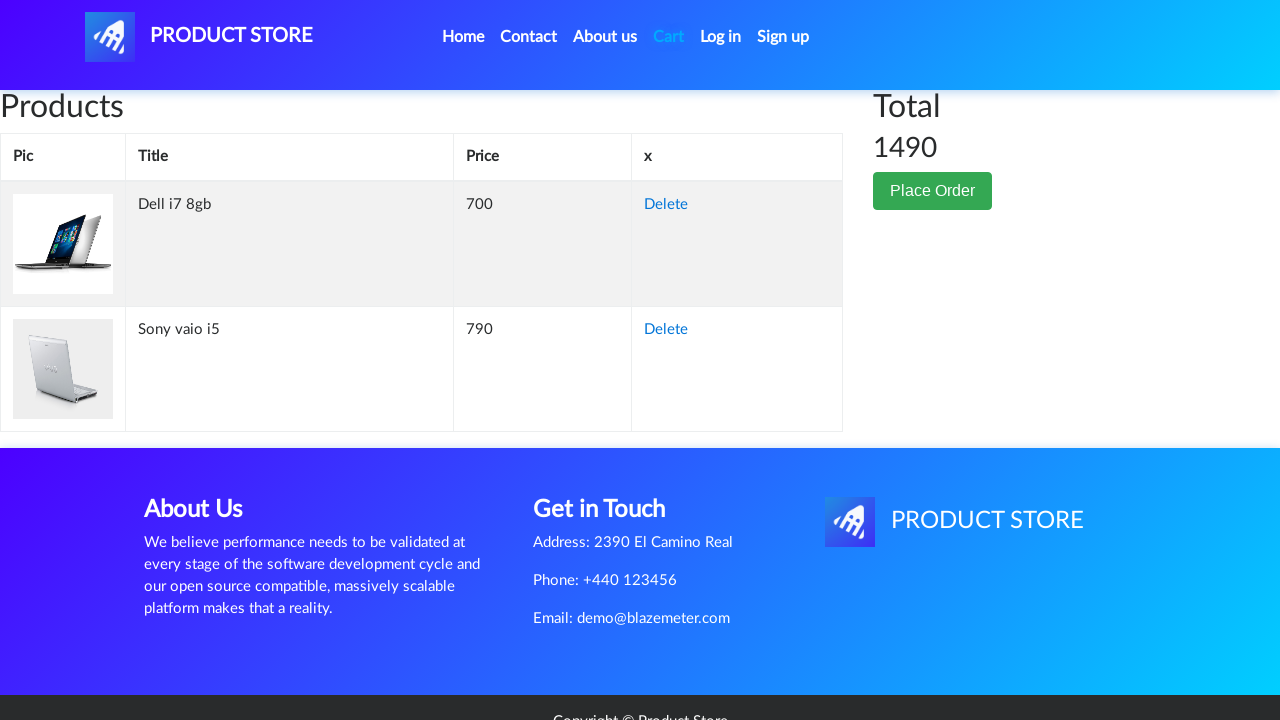

Clicked Delete button to remove Dell i7 8gb from cart at (666, 205) on xpath=//td[text()='Dell i7 8gb']/following-sibling::td/a[text()='Delete']
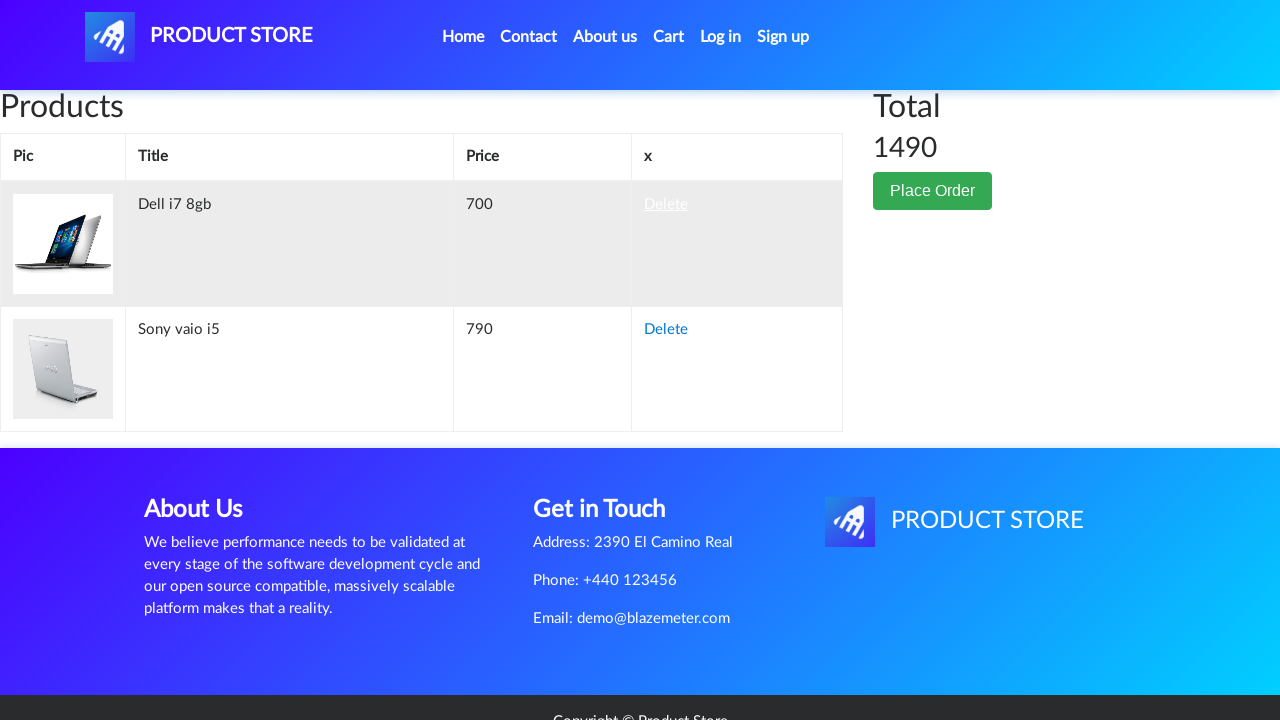

Waited for product removal to complete
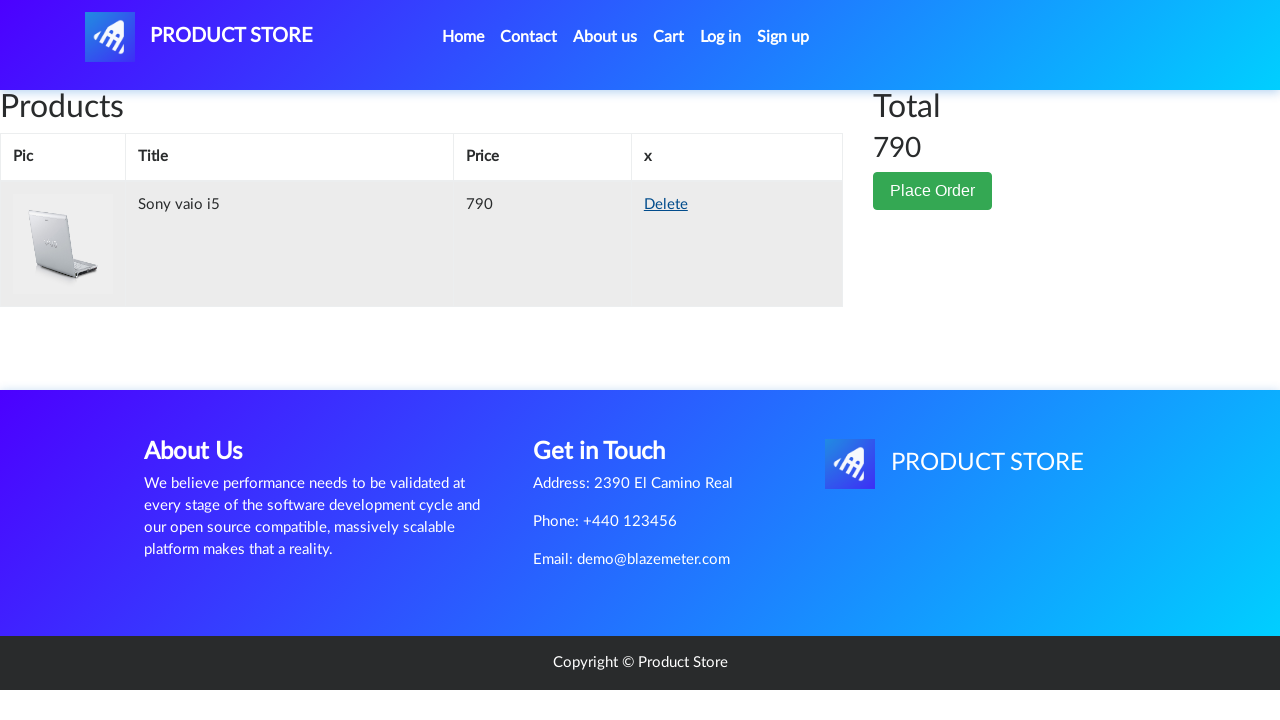

Clicked Place Order button at (933, 191) on xpath=//button[text()='Place Order']
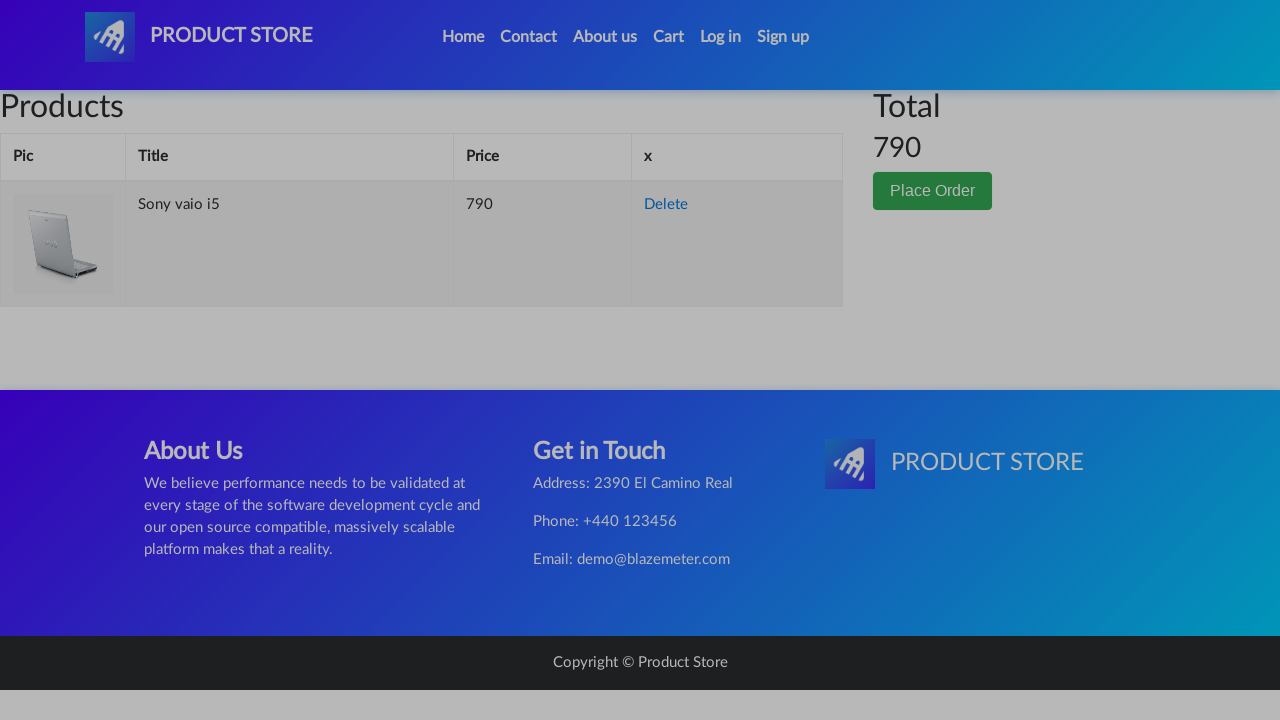

Checkout modal appeared
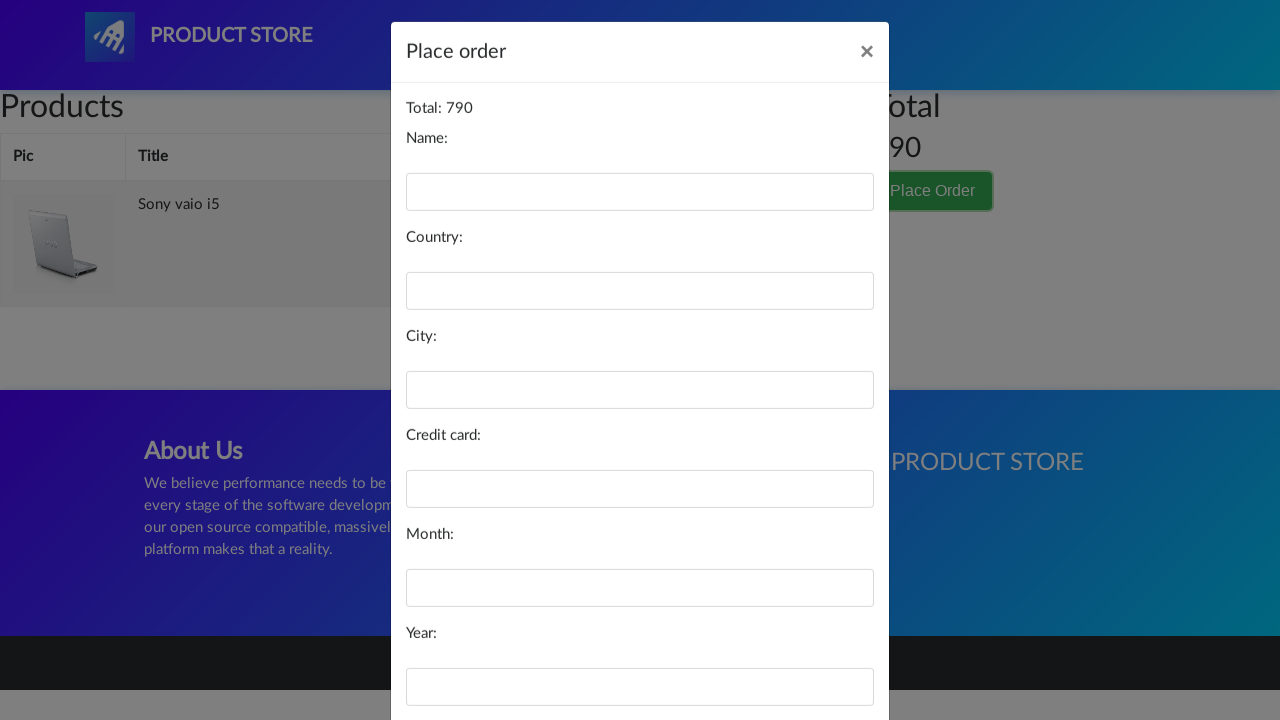

Filled name field with 'TestUser' on #name
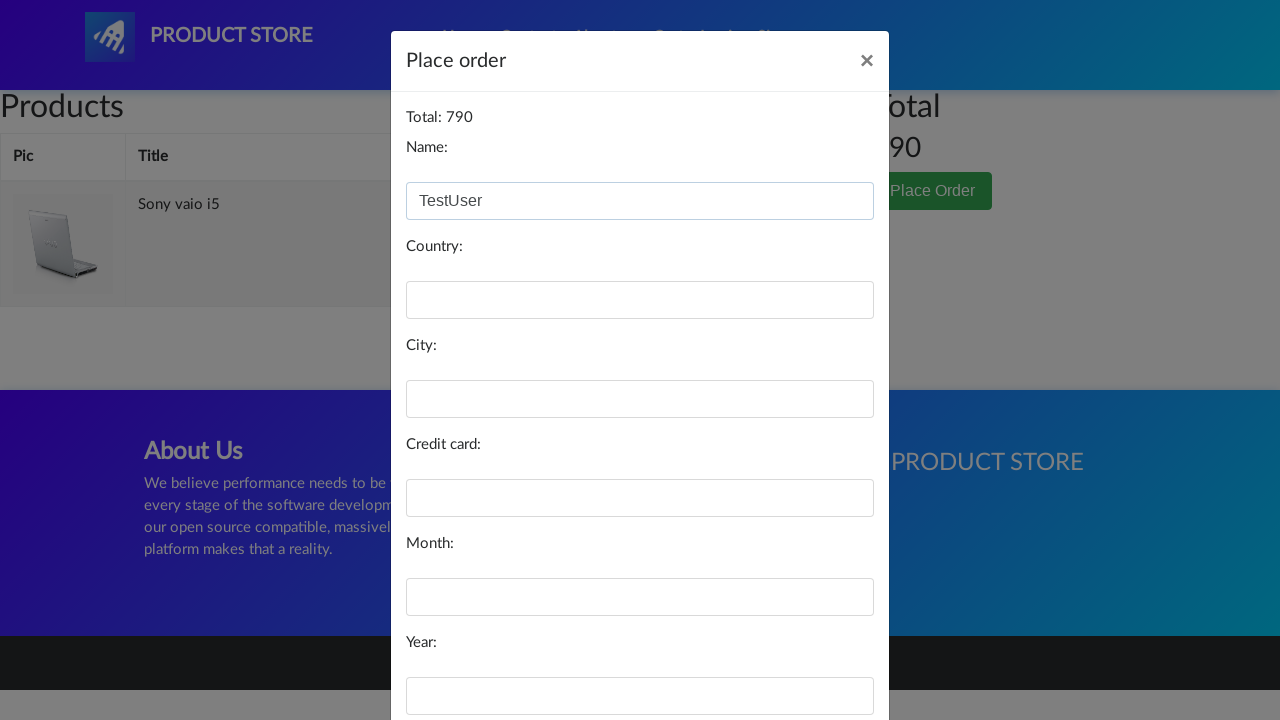

Filled country field with 'USA' on #country
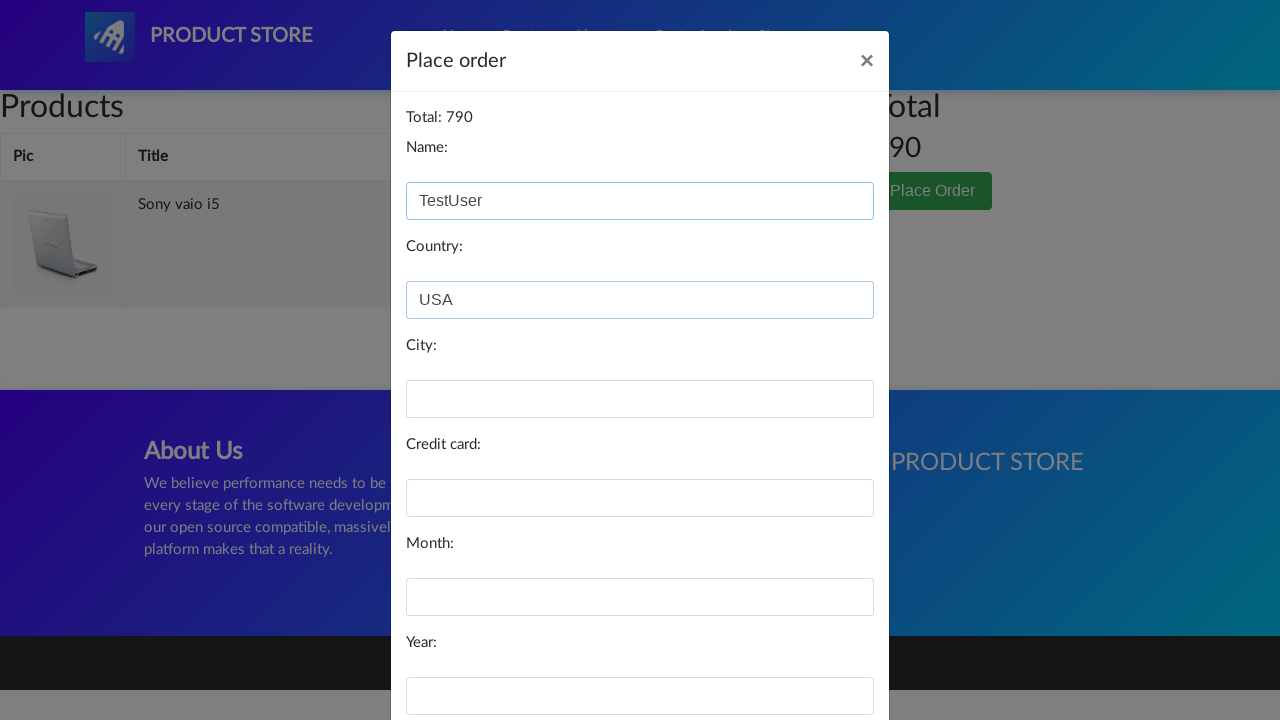

Filled city field with 'New York' on #city
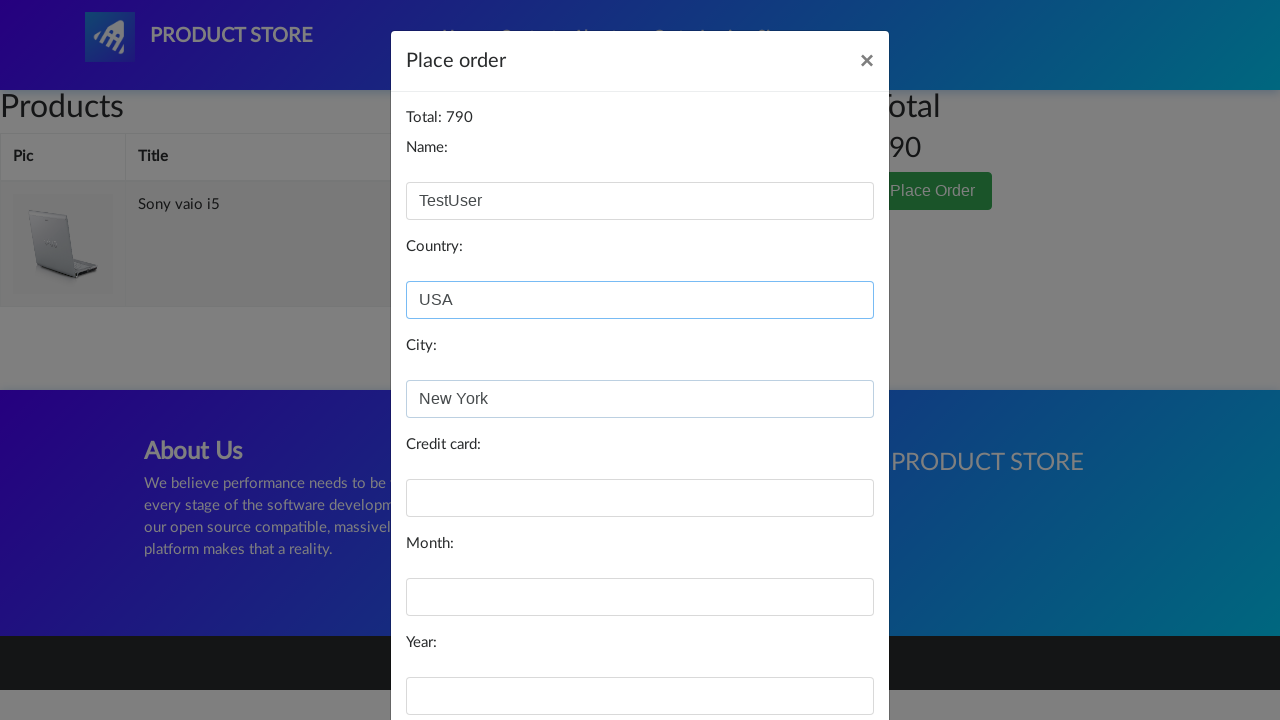

Filled card number field with test credit card on #card
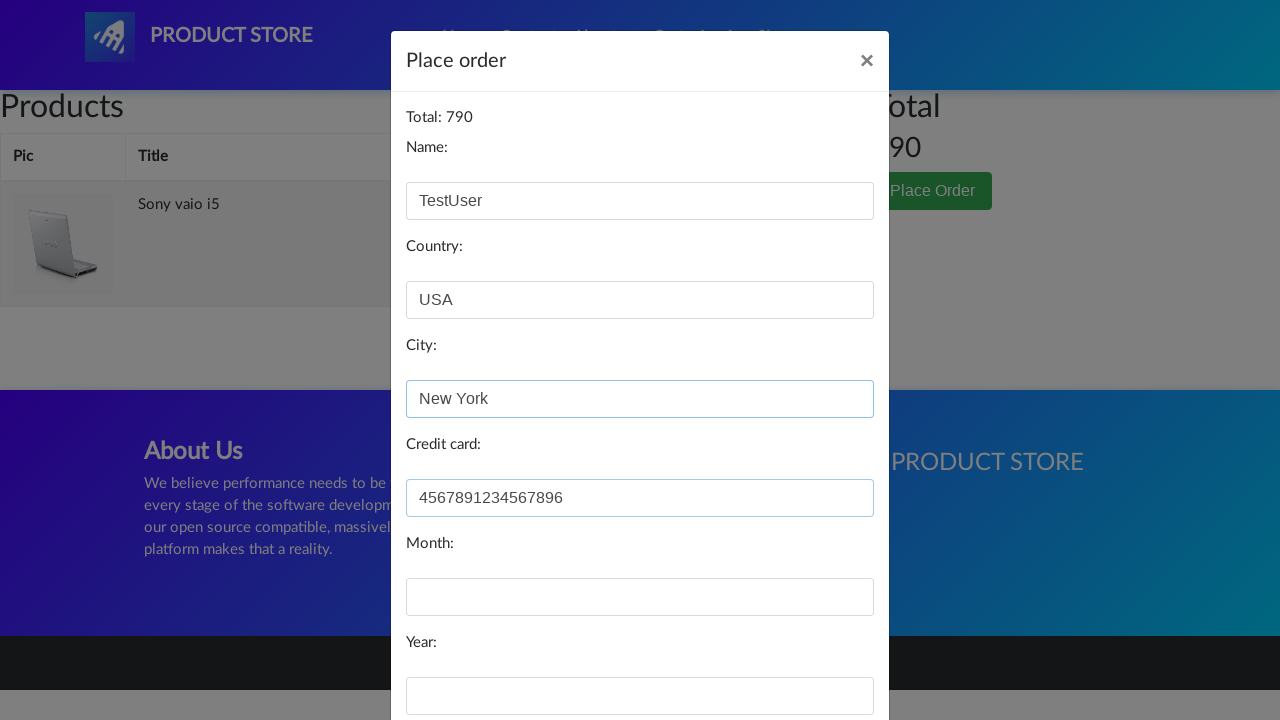

Filled month field with 'December' on #month
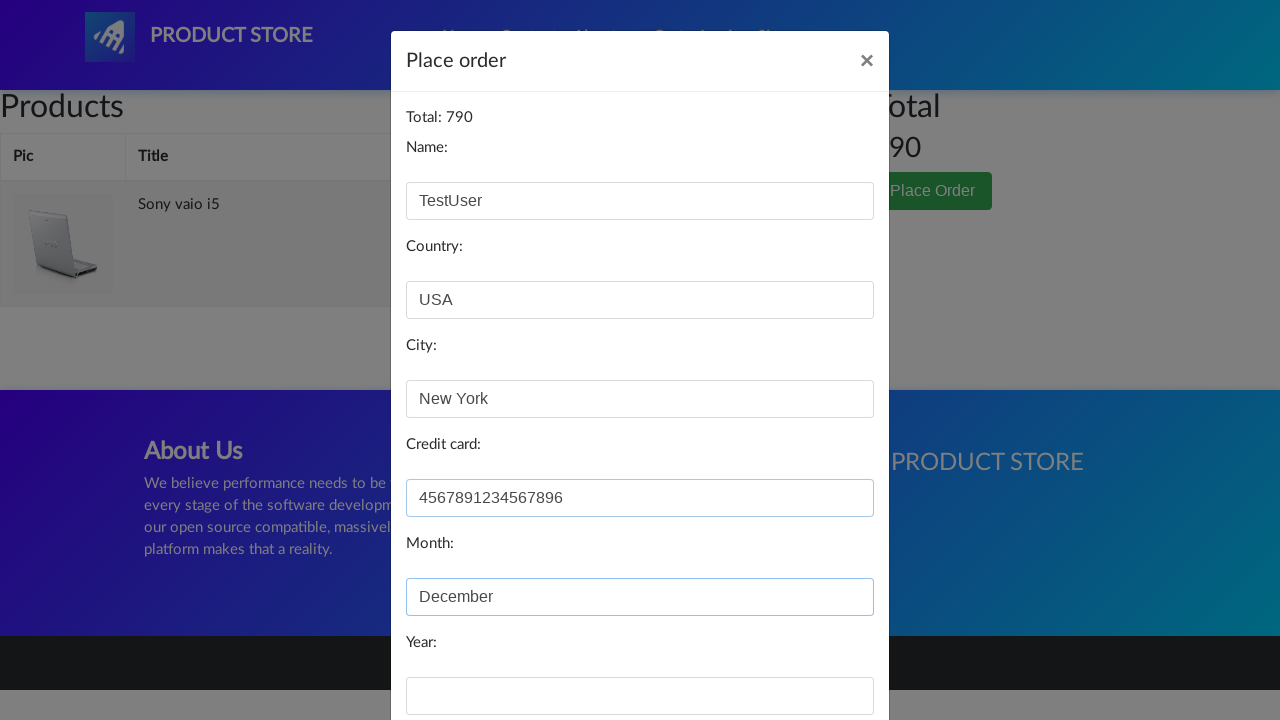

Filled year field with '2025' on #year
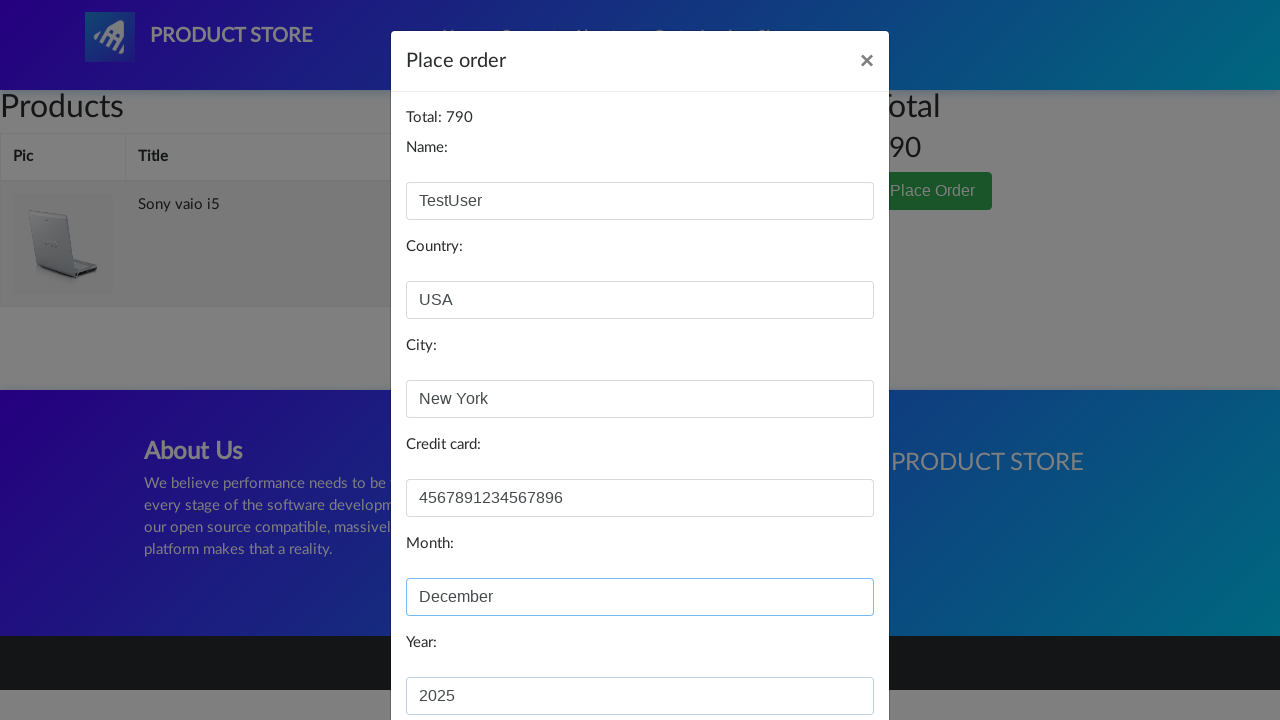

Clicked Purchase button to complete order at (823, 655) on xpath=//button[text()='Purchase']
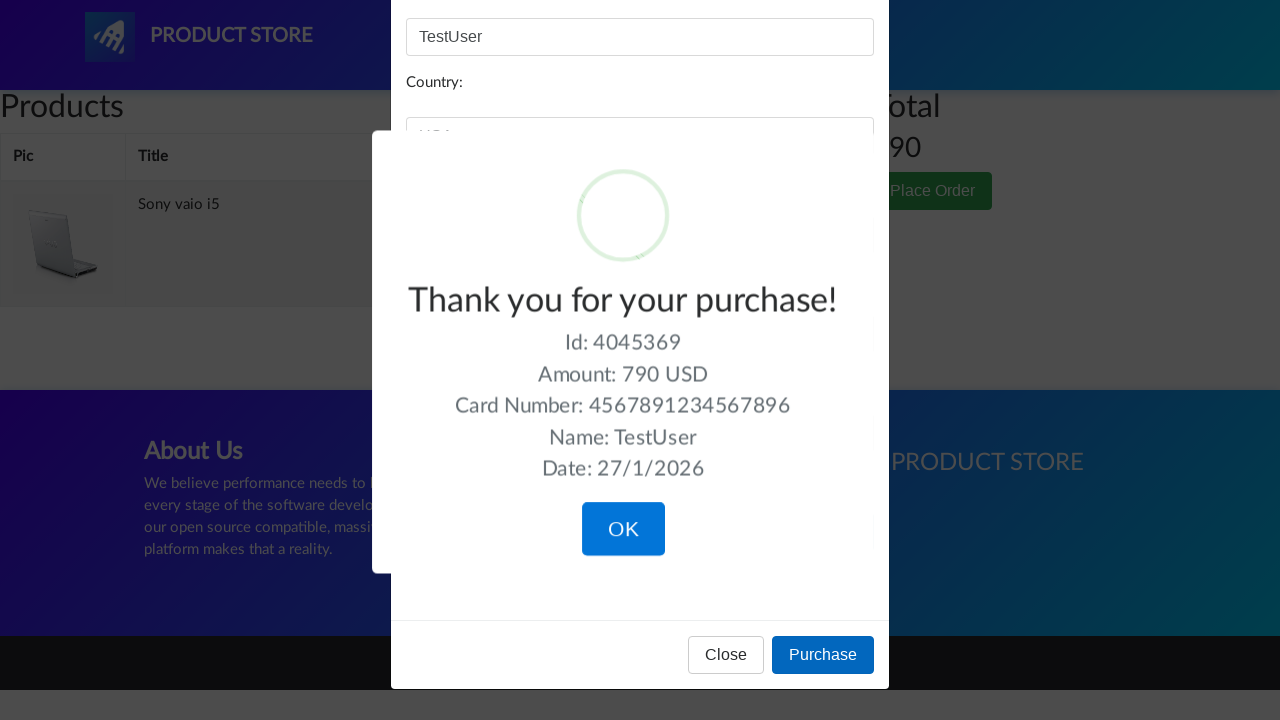

Waited for purchase confirmation
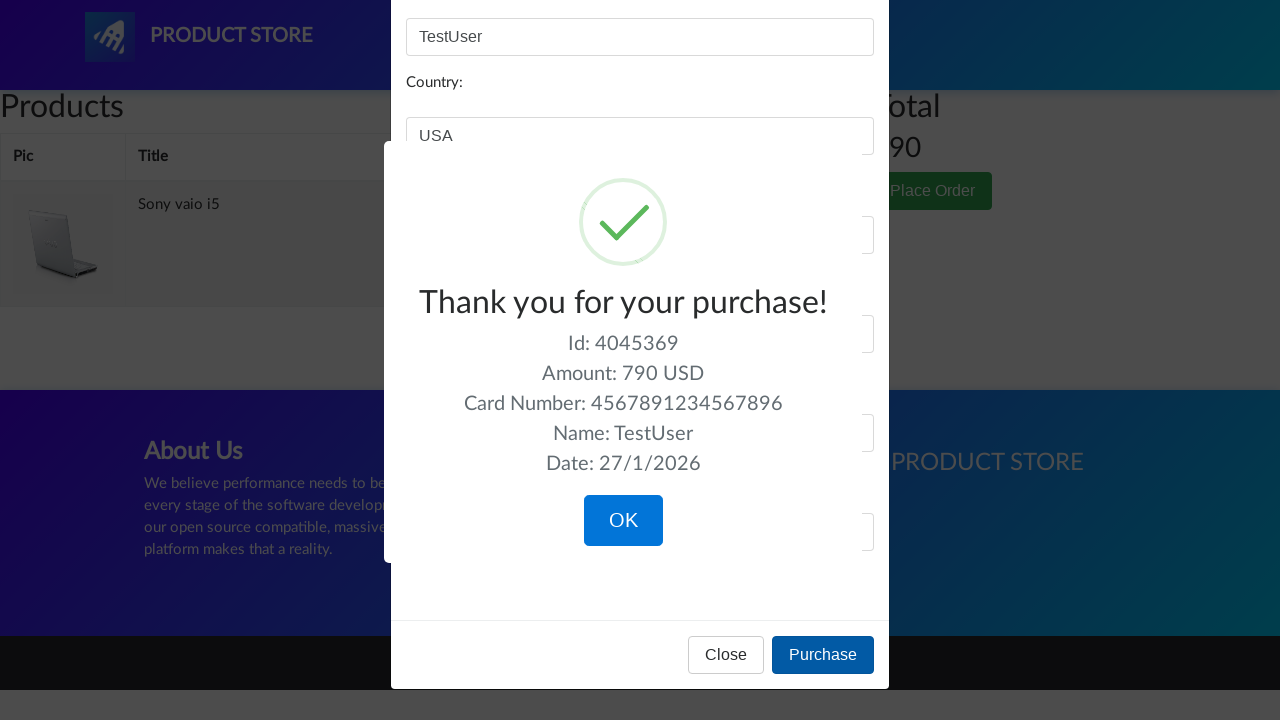

Clicked OK button on order confirmation dialog at (623, 521) on xpath=//button[text()='OK']
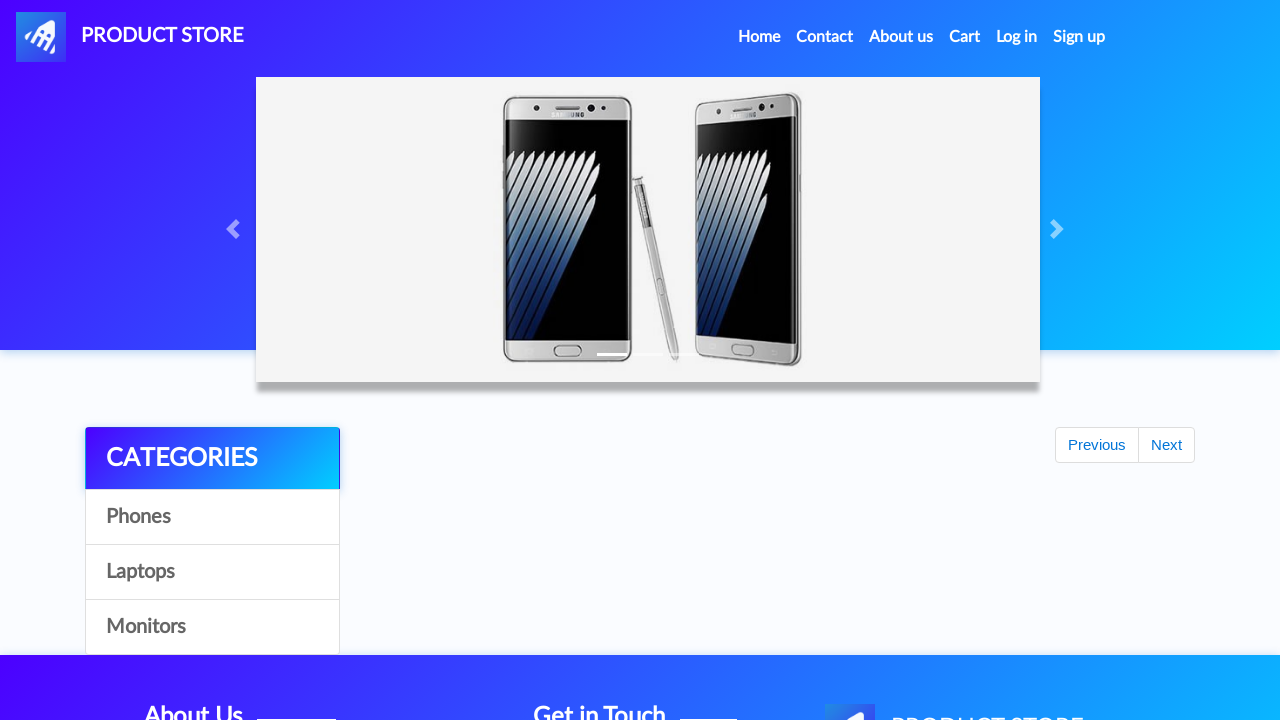

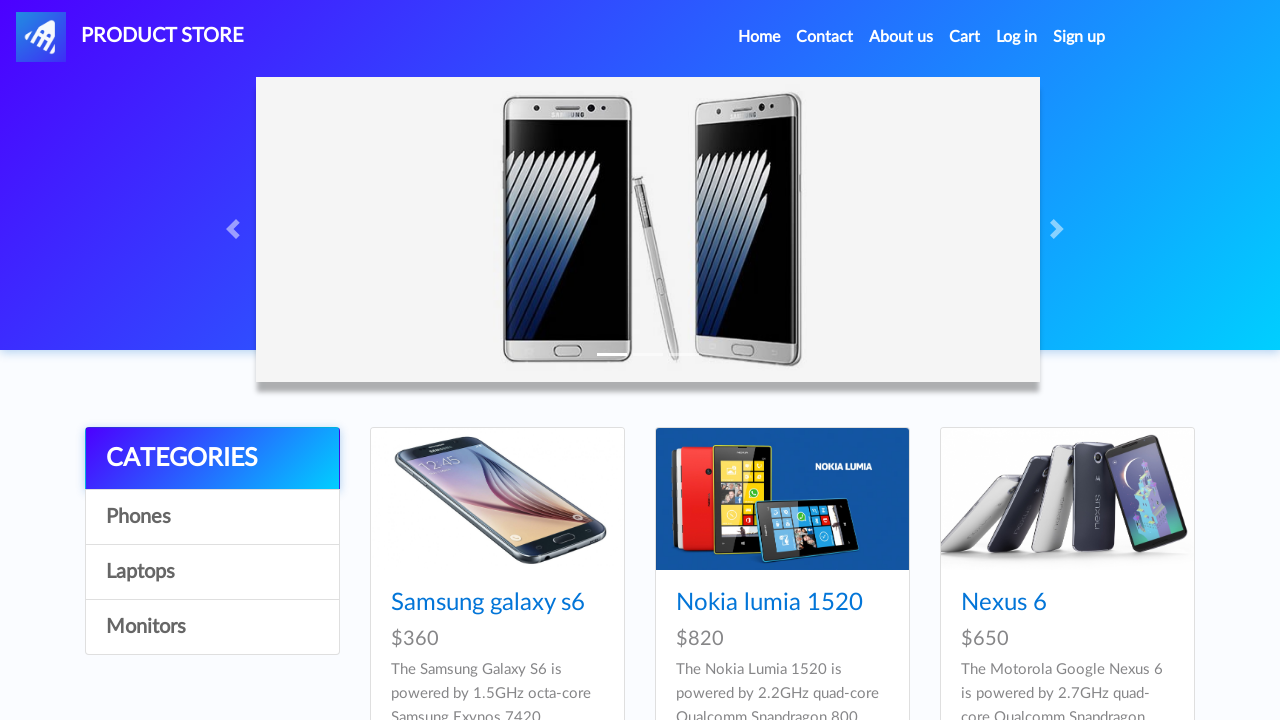